Tests keyboard key press functionality by sending the Space key to an input element and then using keyboard actions to send the Left arrow key, verifying the displayed result text for each key press.

Starting URL: http://the-internet.herokuapp.com/key_presses

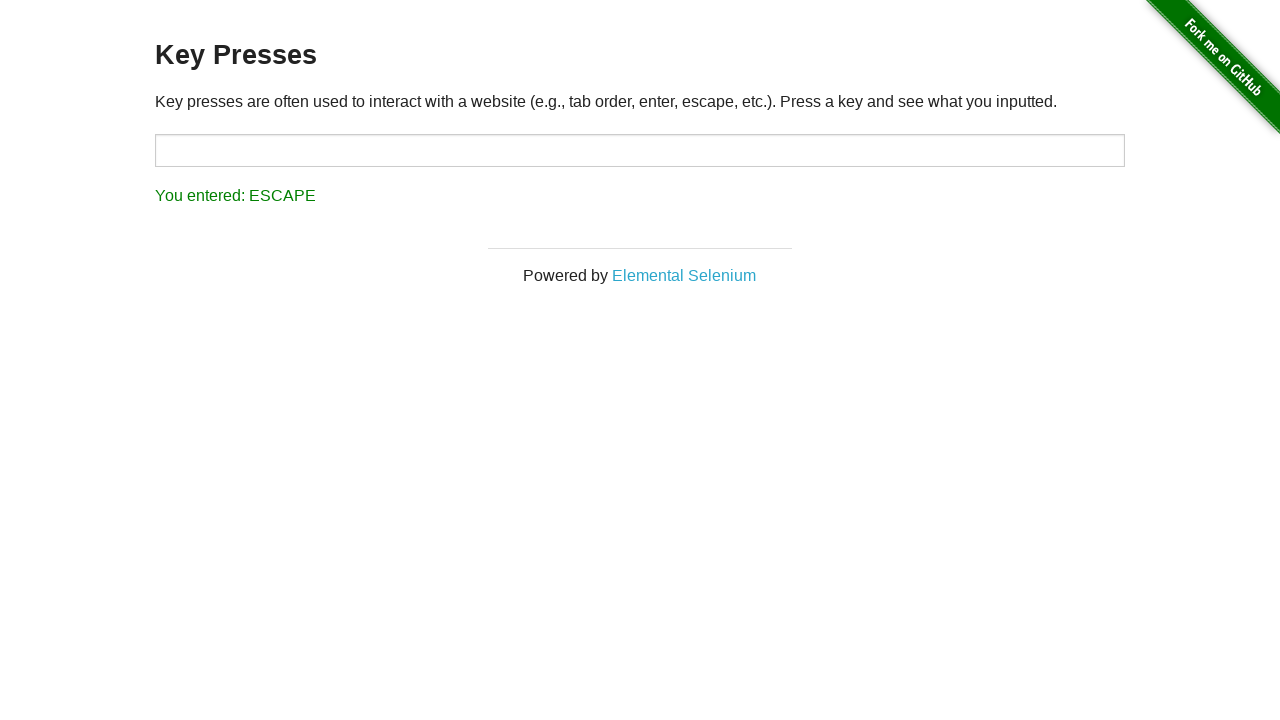

Pressed Space key on target input element on #target
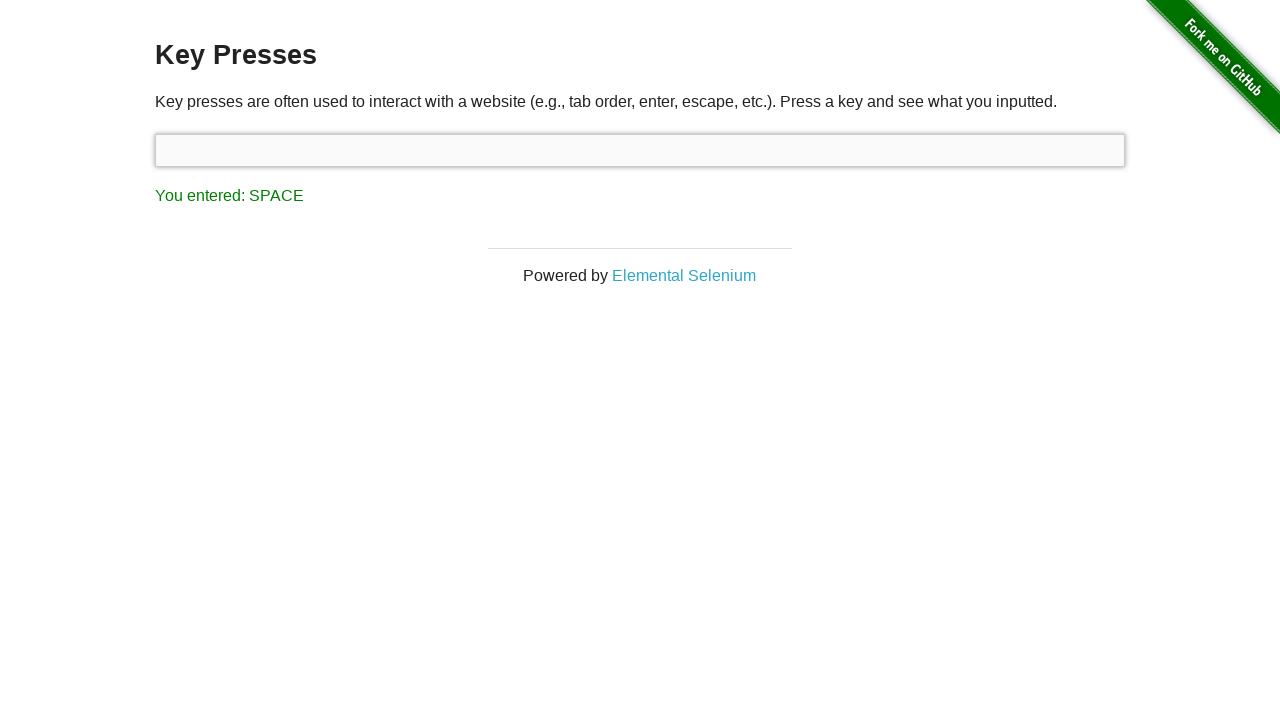

Verified Space key press result displayed correctly
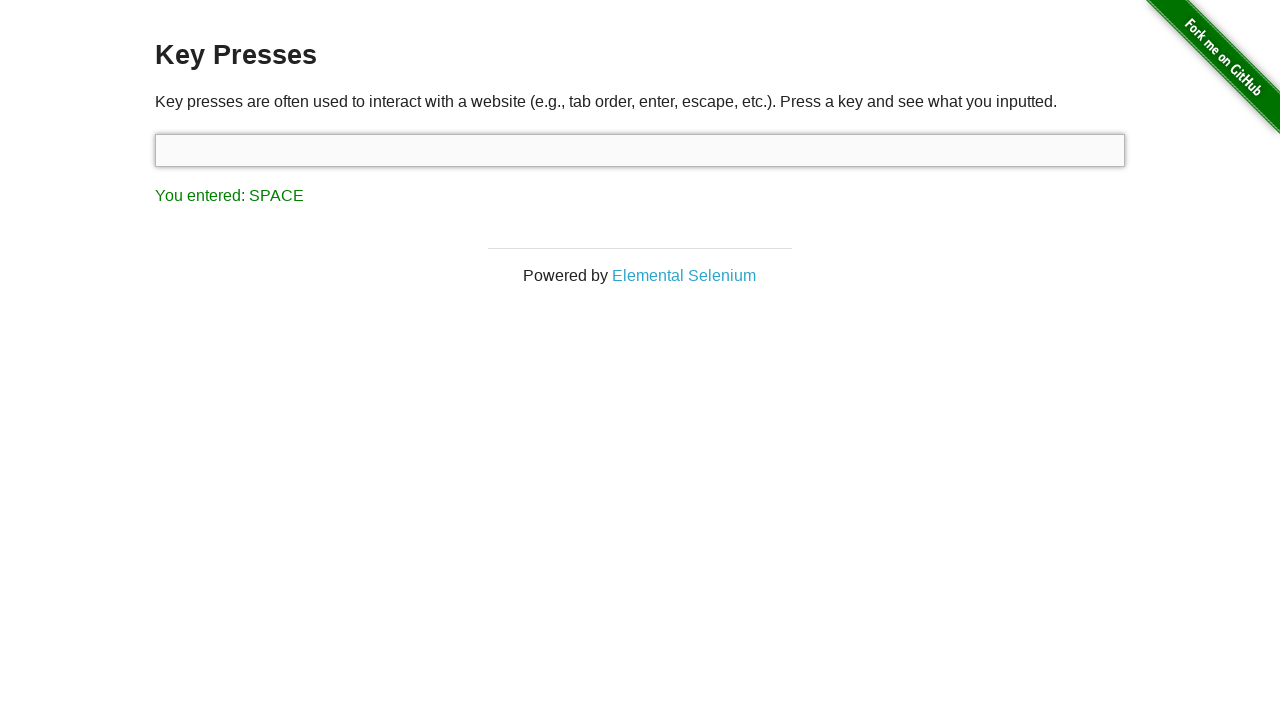

Pressed Left arrow key using keyboard action
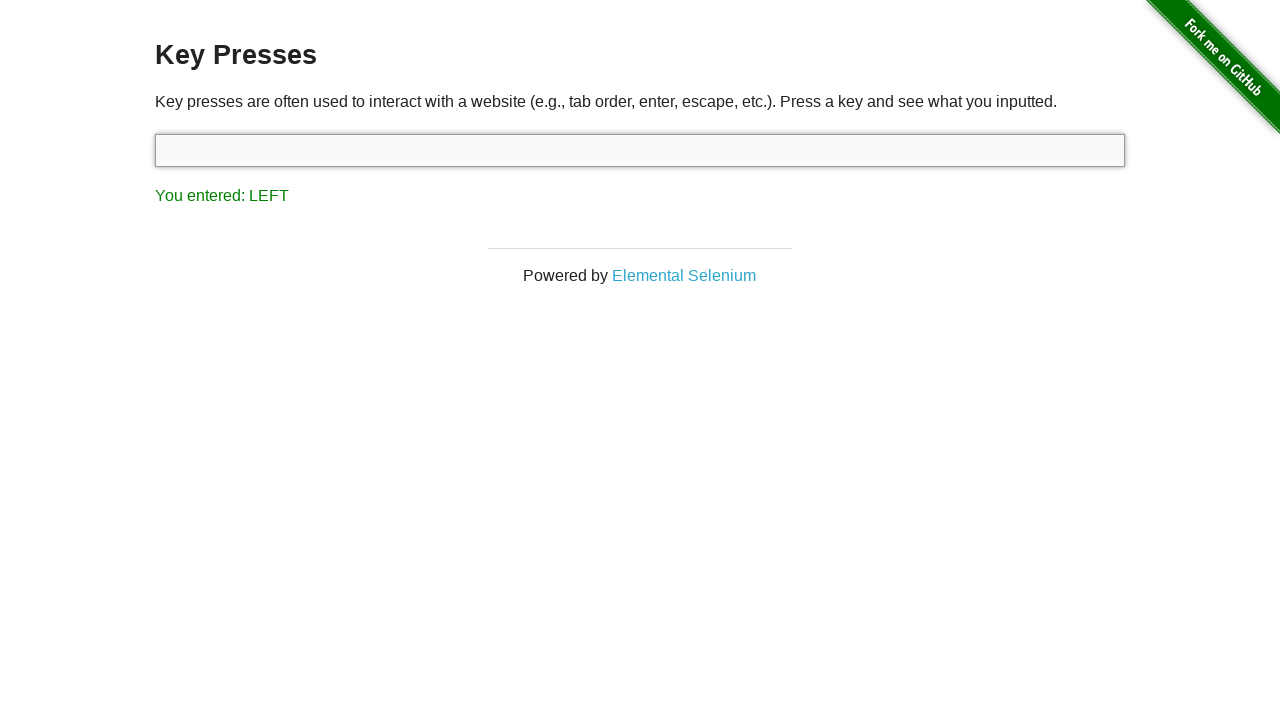

Verified Left arrow key press result displayed correctly
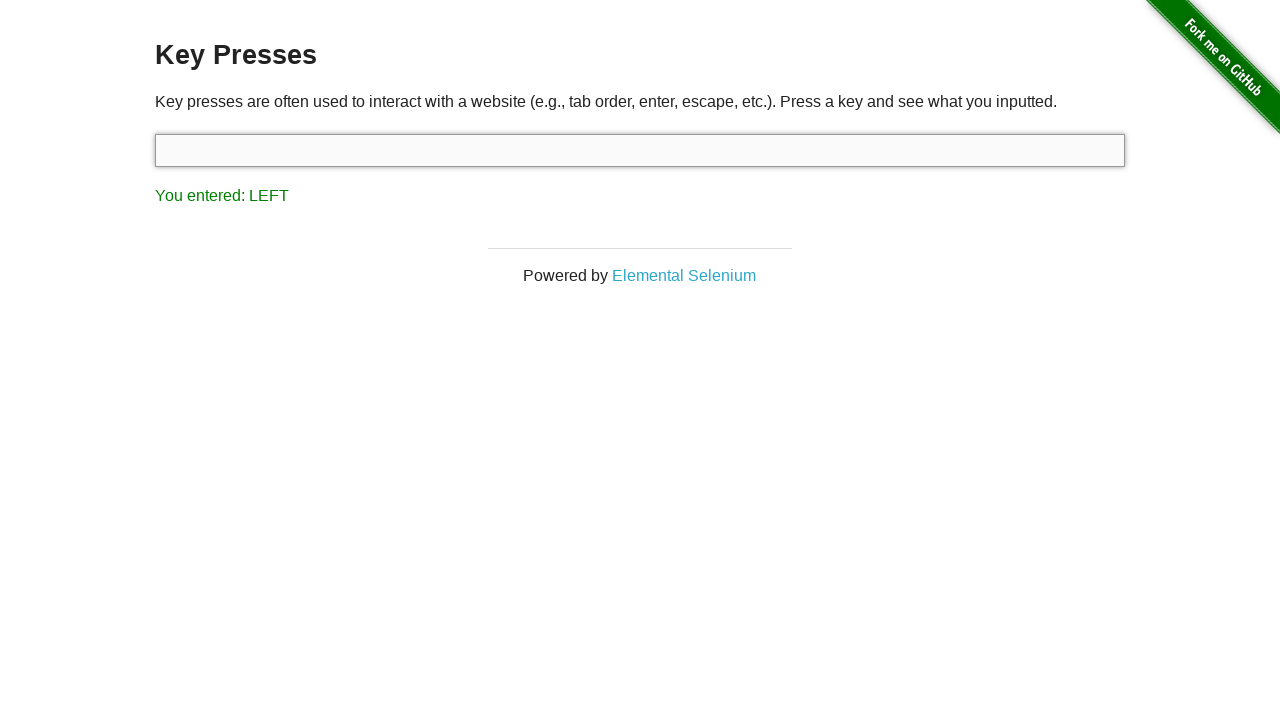

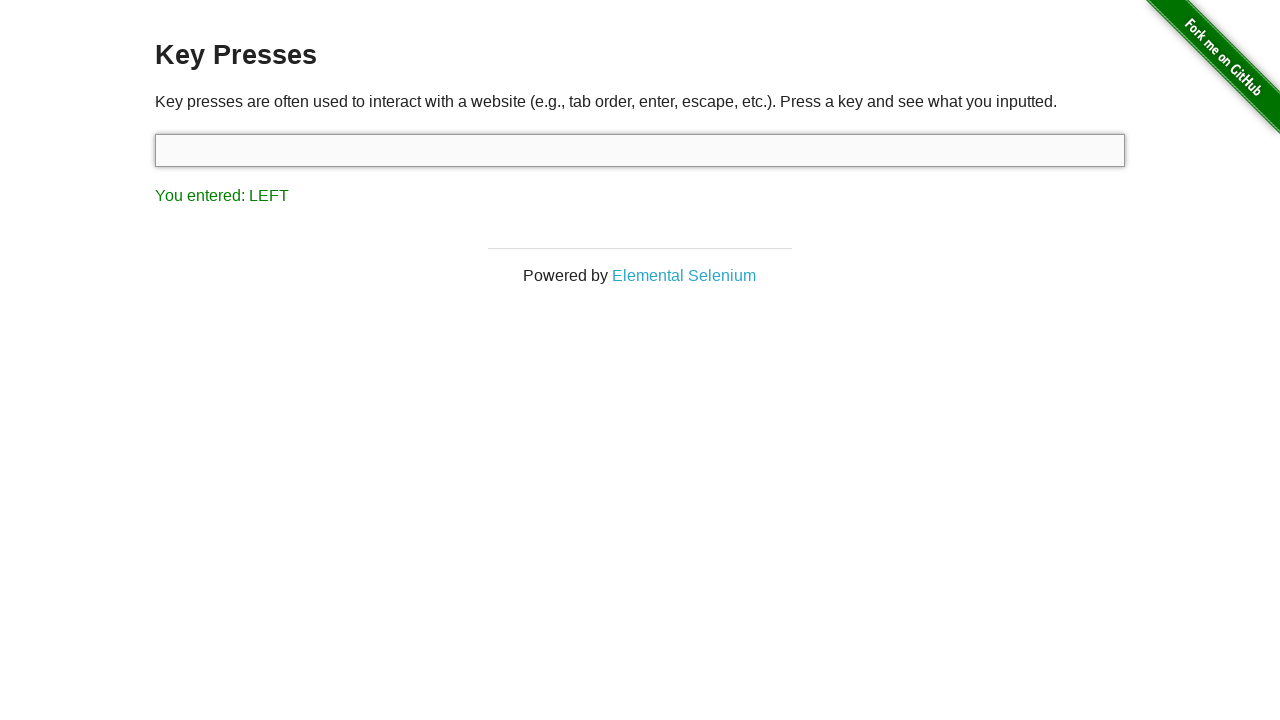